Tests alert handling by clicking search button and accepting the alert

Starting URL: https://ksrtc.in/

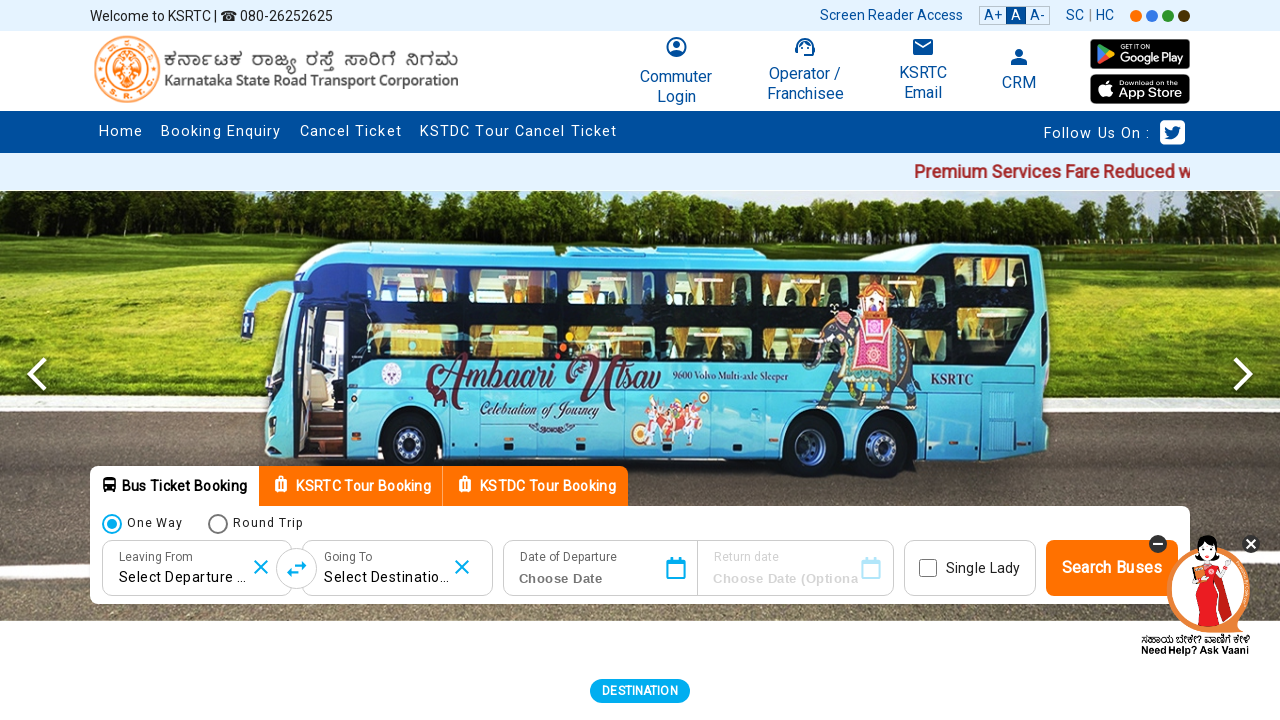

Set up alert dialog handler to accept alerts
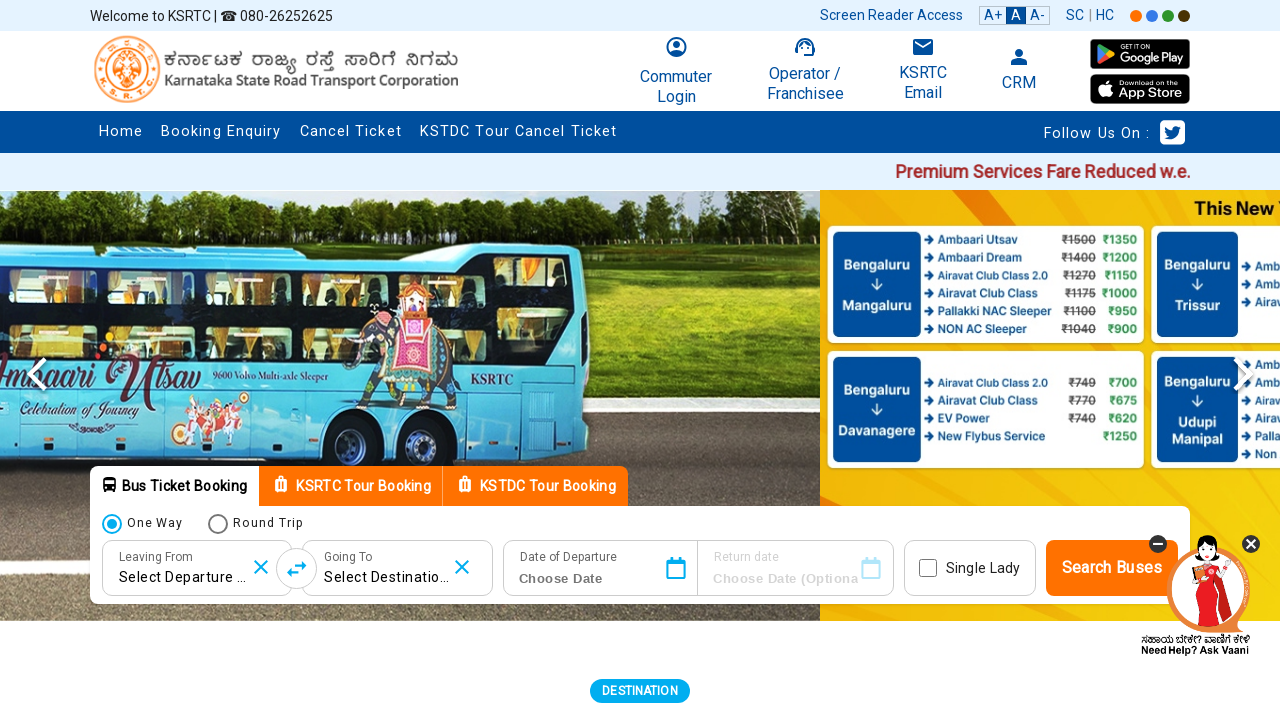

Clicked search button, triggering alert dialog at (1112, 568) on #submitSearch
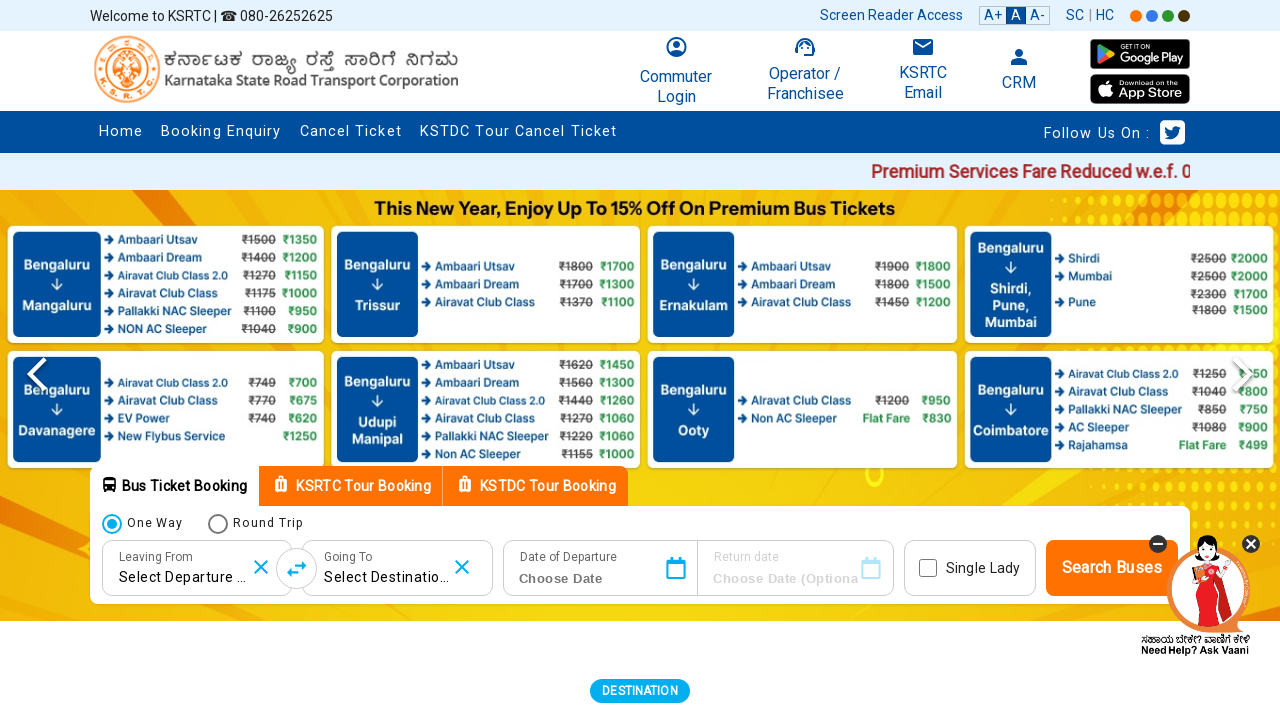

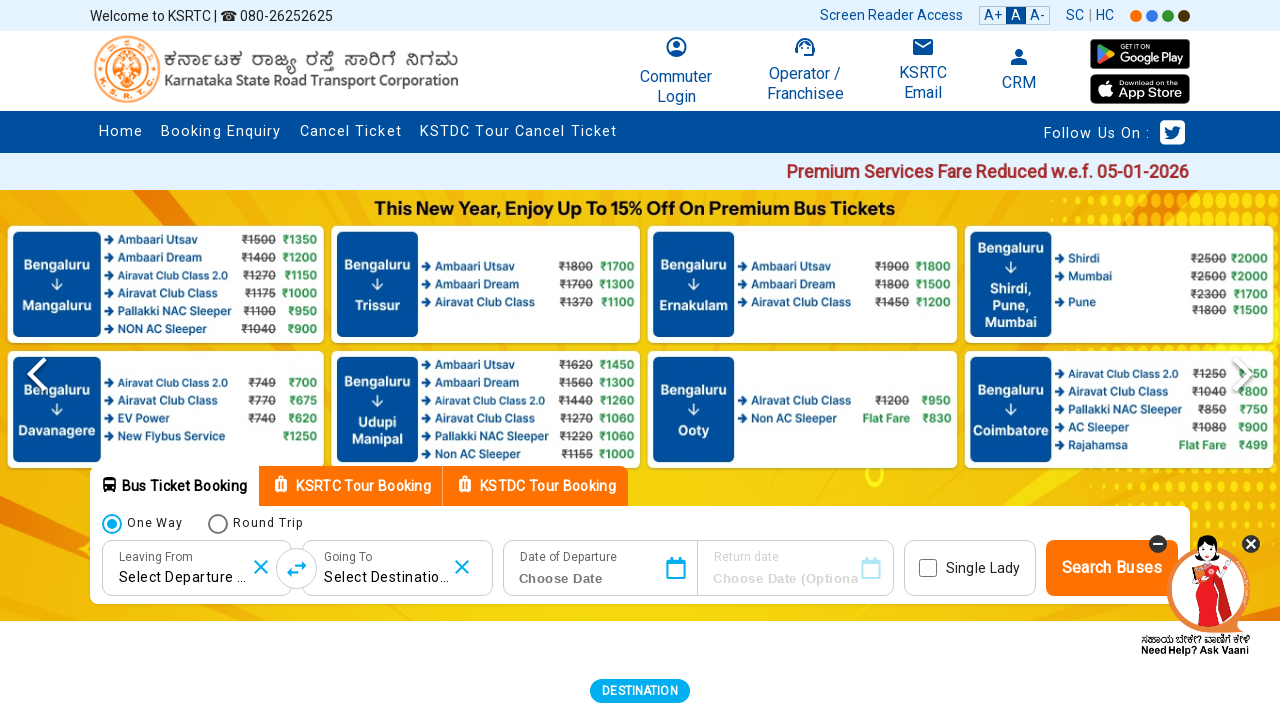